Tests that new items are appended to the bottom of the todo list by creating three items and verifying the count

Starting URL: https://demo.playwright.dev/todomvc

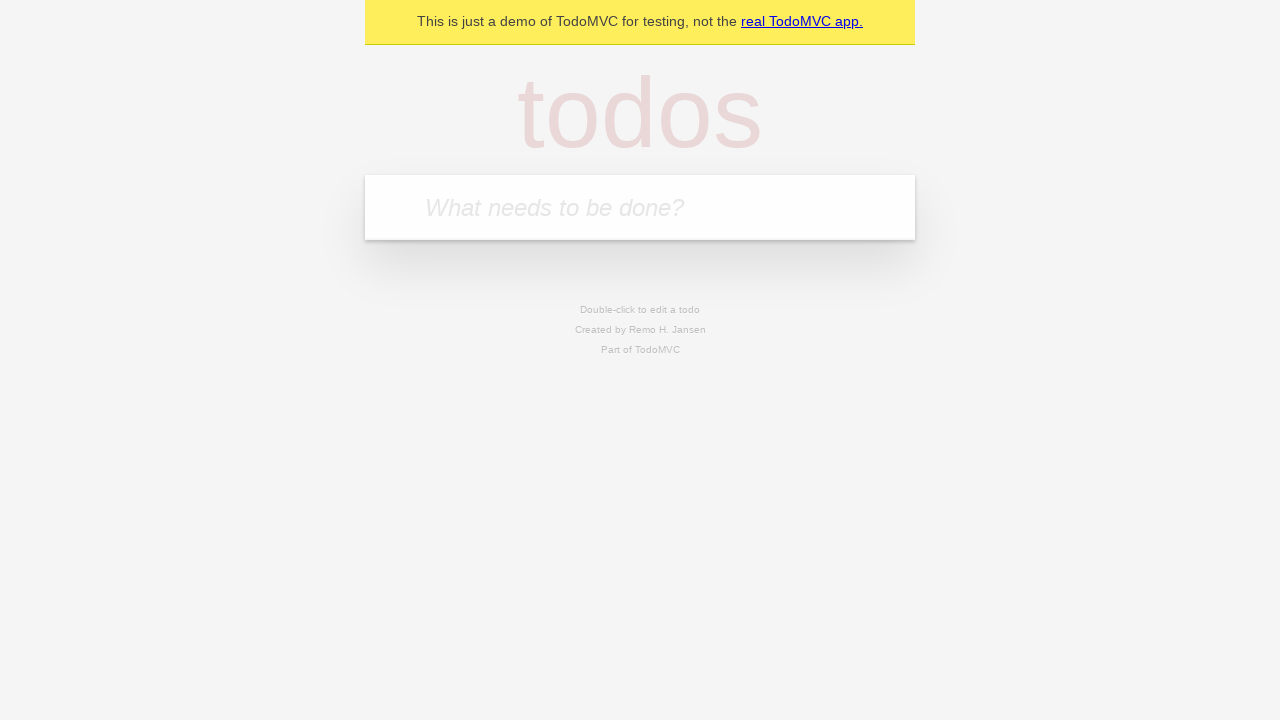

Filled todo input with 'buy some cheese' on internal:attr=[placeholder="What needs to be done?"i]
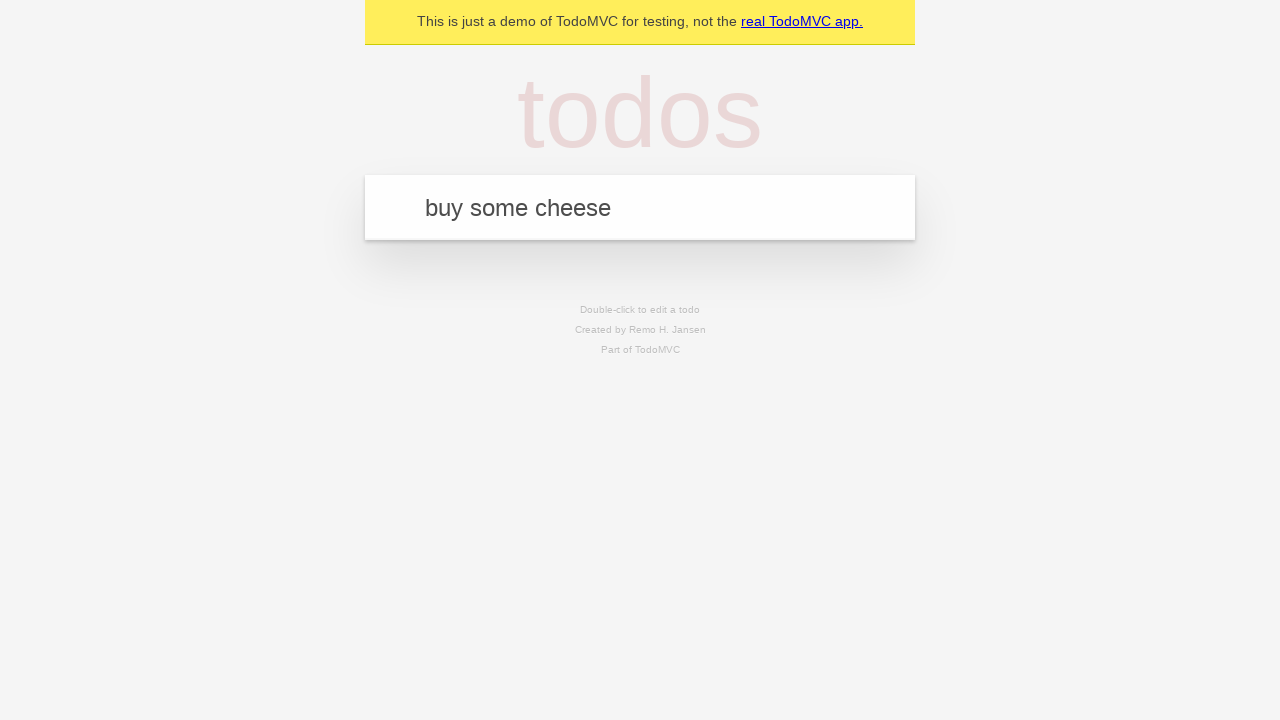

Pressed Enter to create first todo item on internal:attr=[placeholder="What needs to be done?"i]
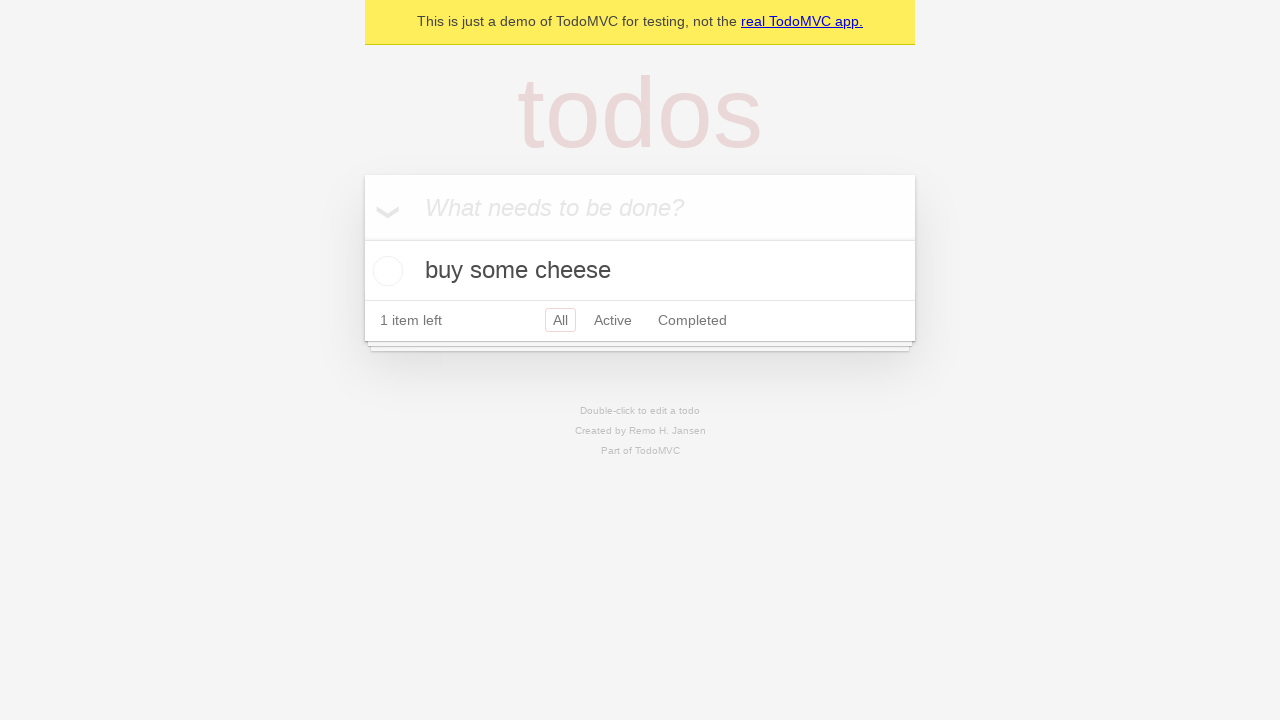

Filled todo input with 'feed the cat' on internal:attr=[placeholder="What needs to be done?"i]
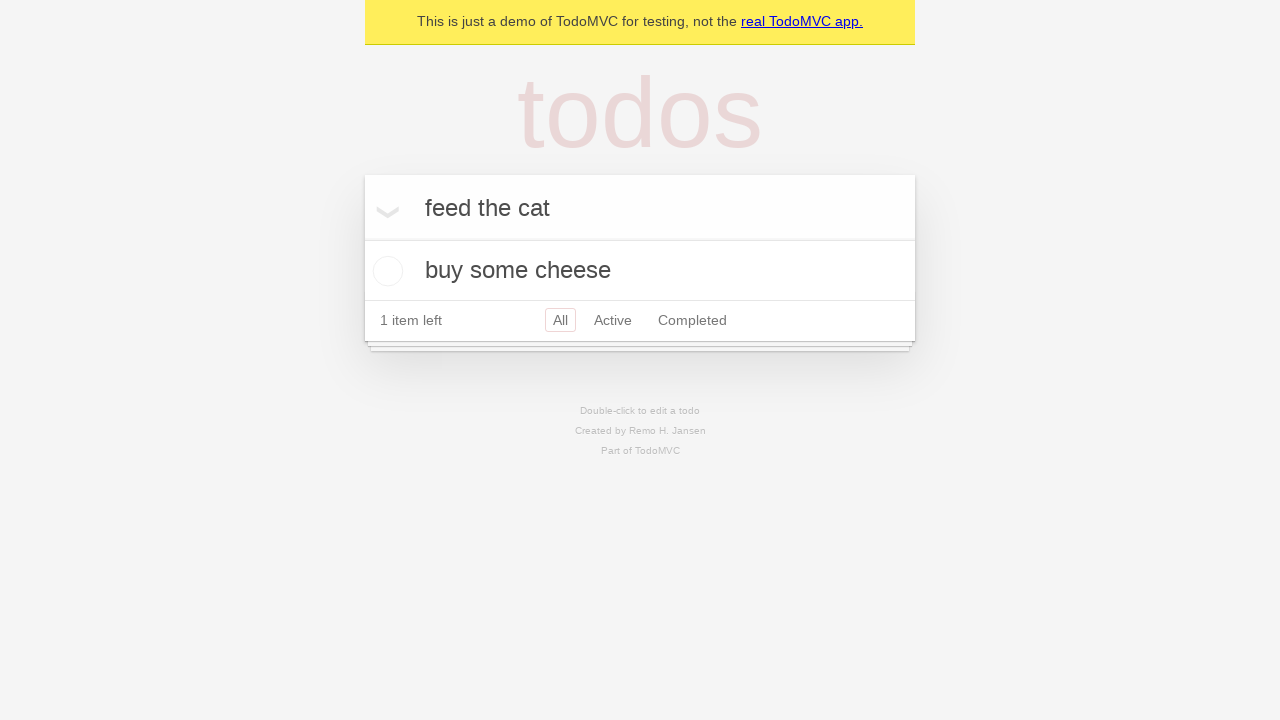

Pressed Enter to create second todo item on internal:attr=[placeholder="What needs to be done?"i]
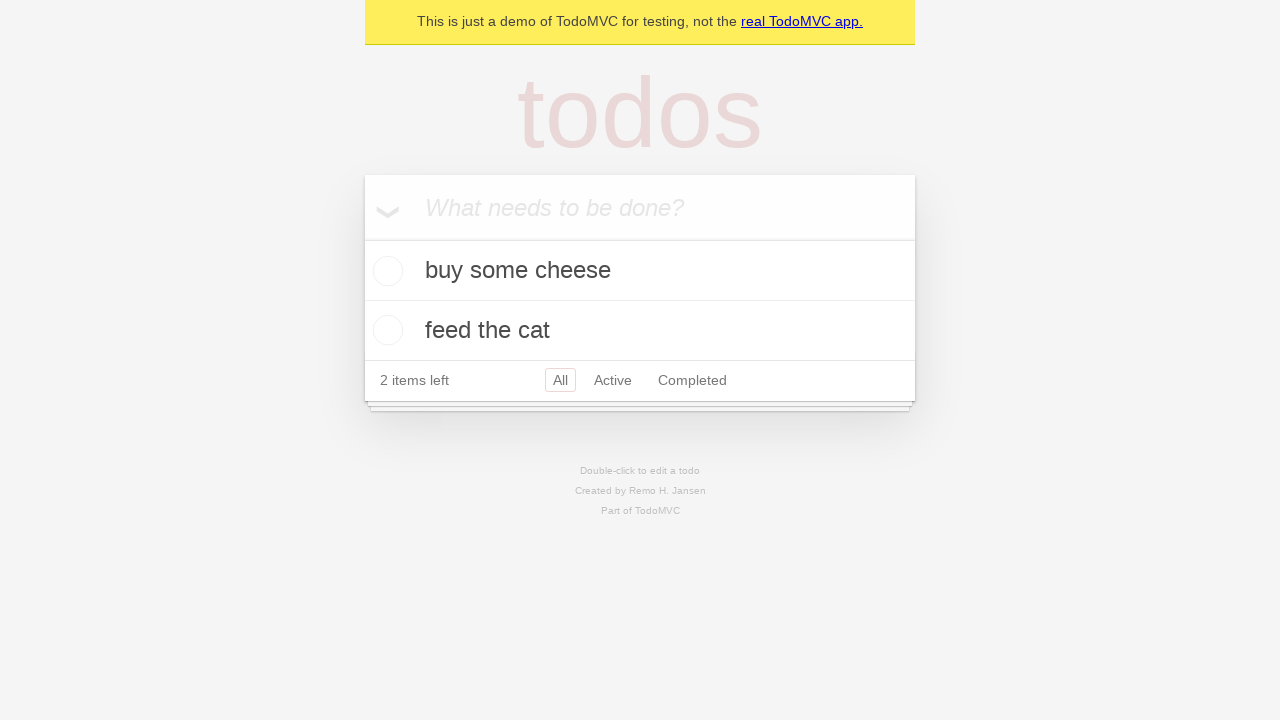

Filled todo input with 'book a doctors appointment' on internal:attr=[placeholder="What needs to be done?"i]
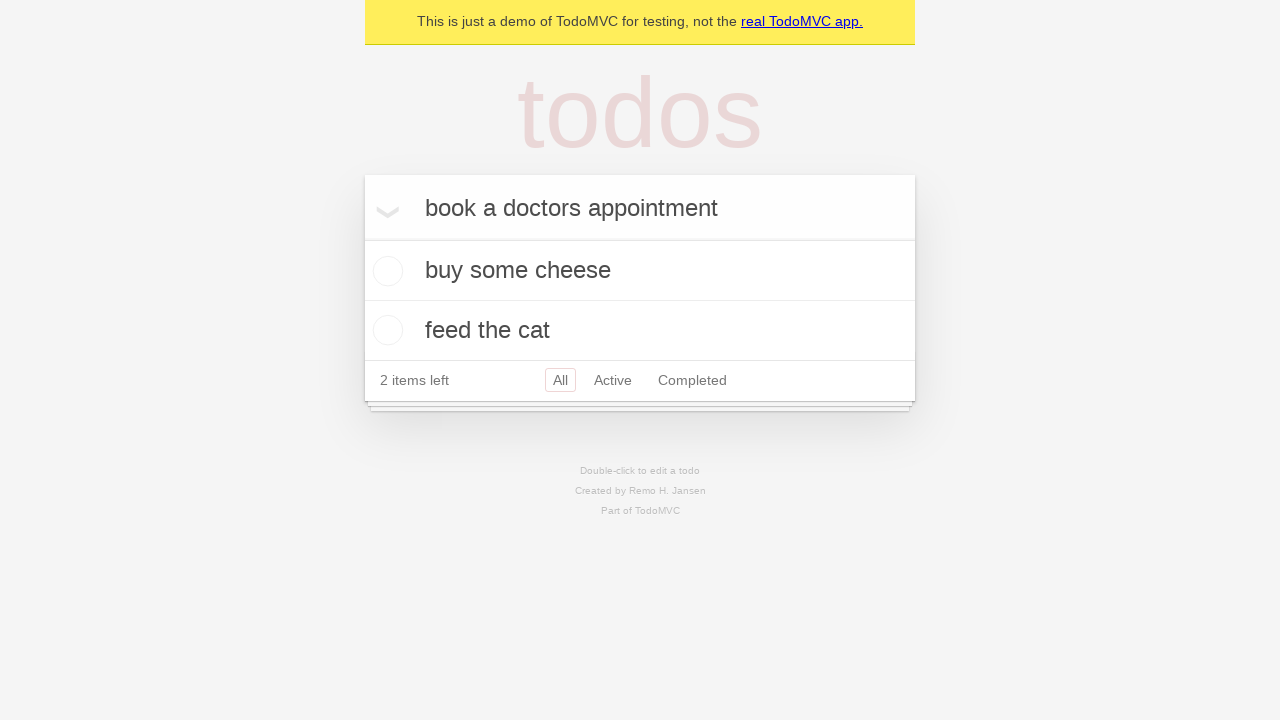

Pressed Enter to create third todo item on internal:attr=[placeholder="What needs to be done?"i]
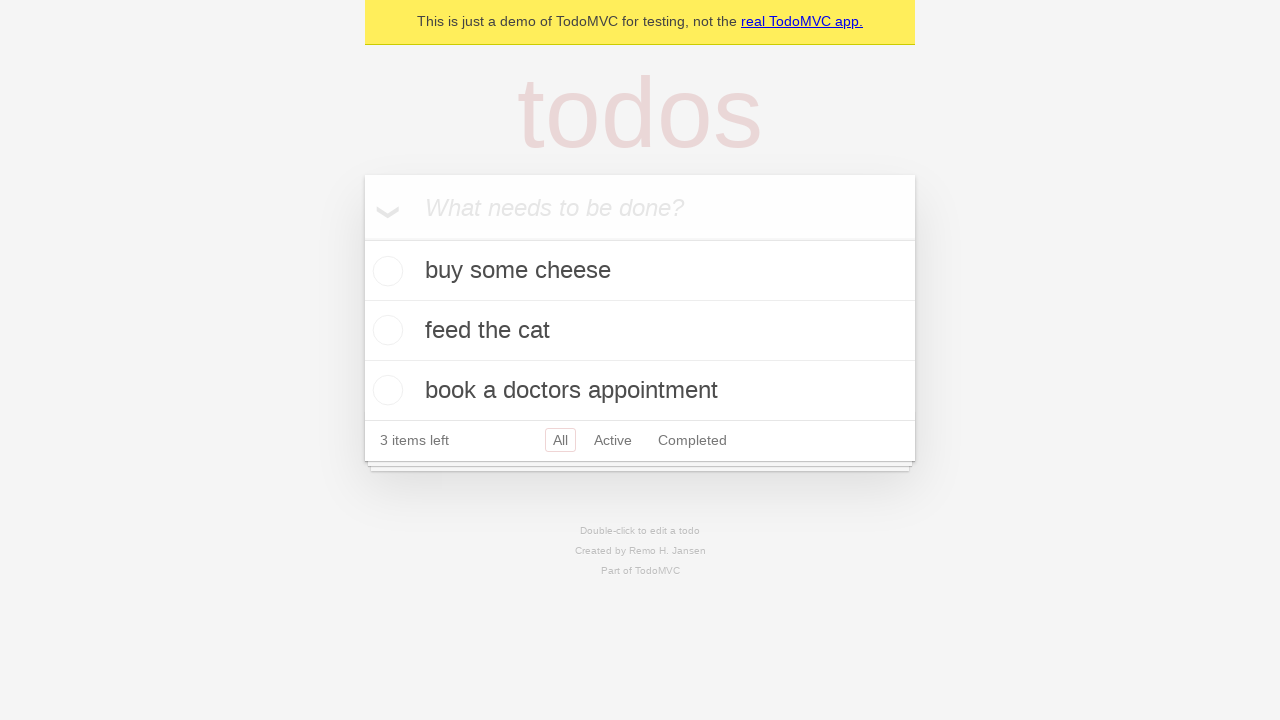

Todo count selector appeared, confirming all items were created
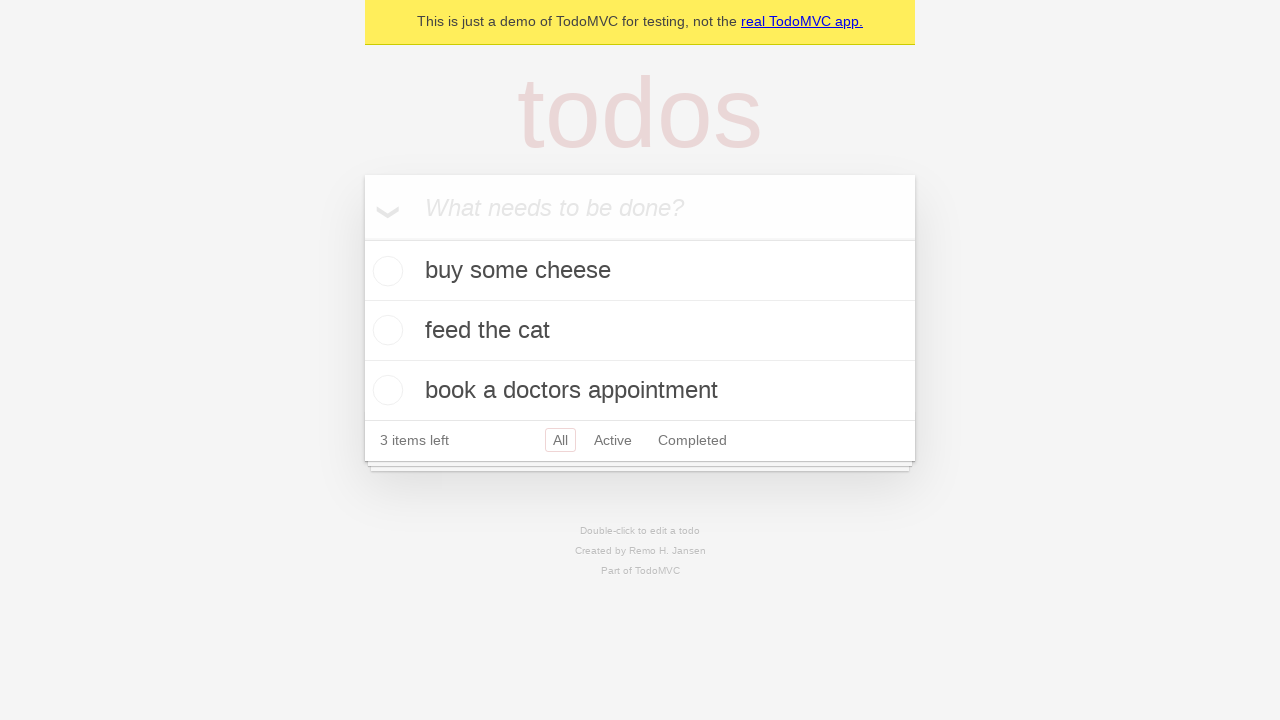

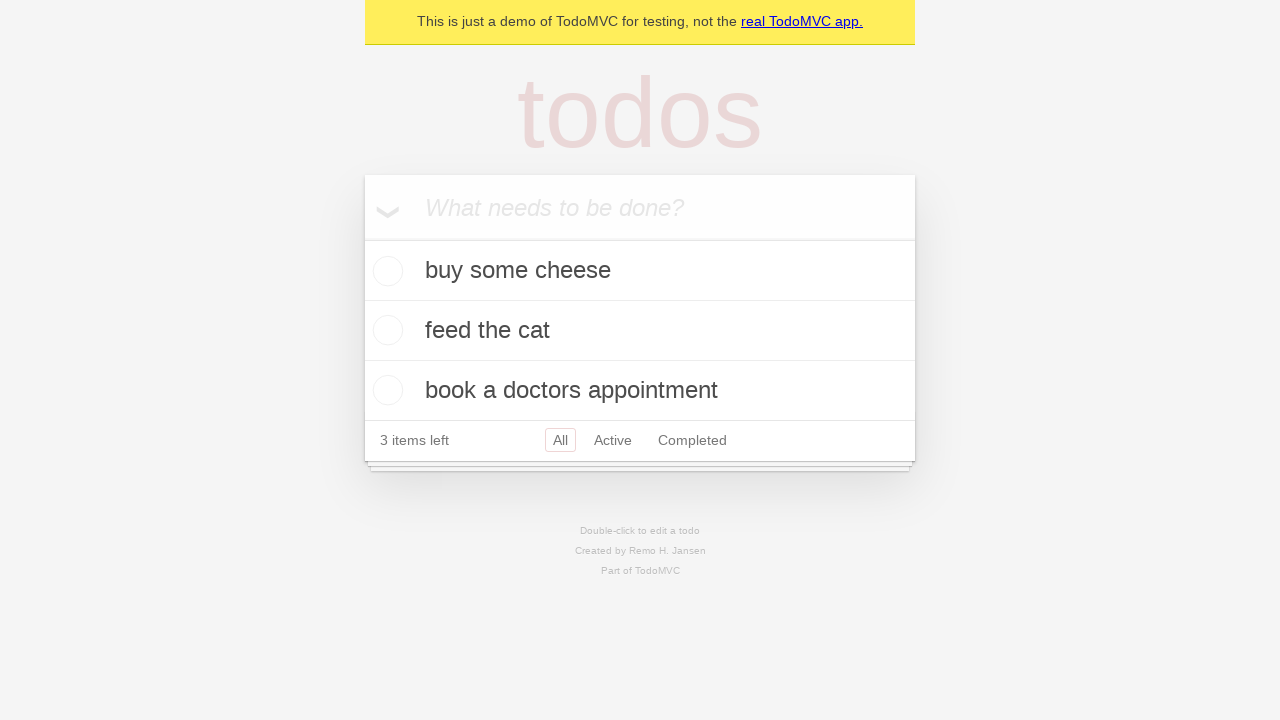